Tests a wait scenario by clicking a verify button and checking for a successful message

Starting URL: http://suninjuly.github.io/wait1.html

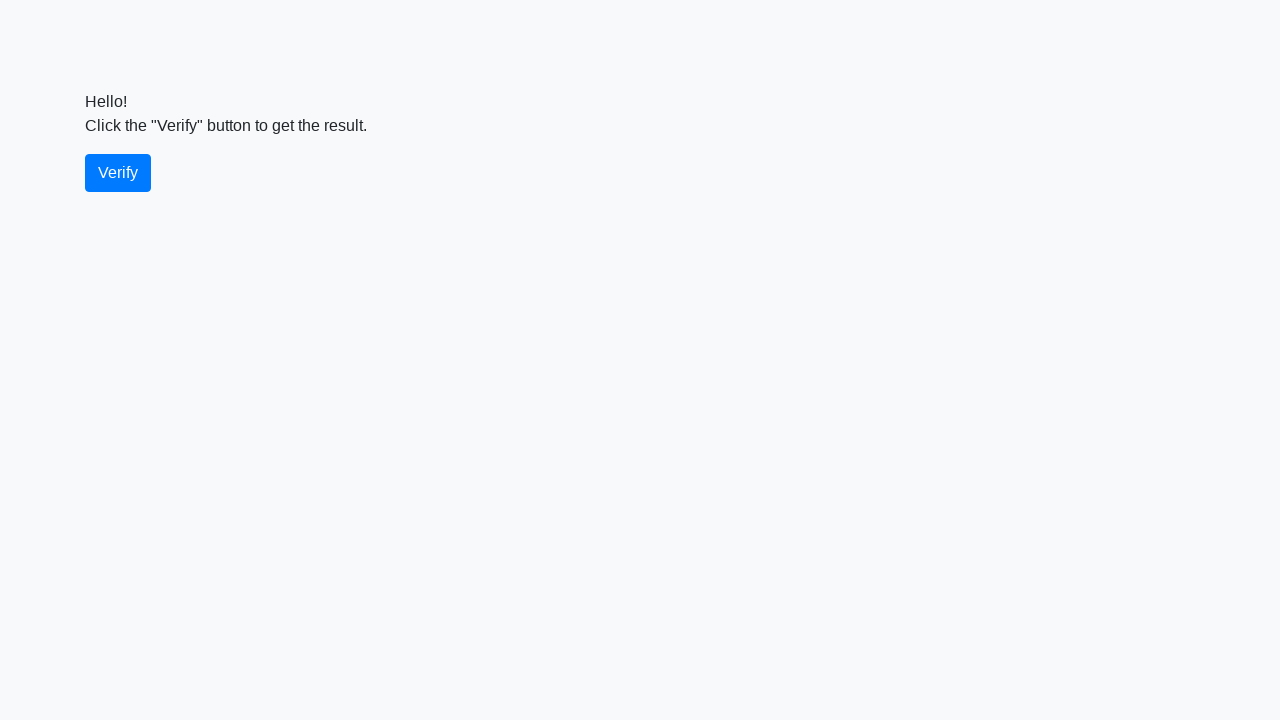

Clicked the verify button at (118, 173) on #verify
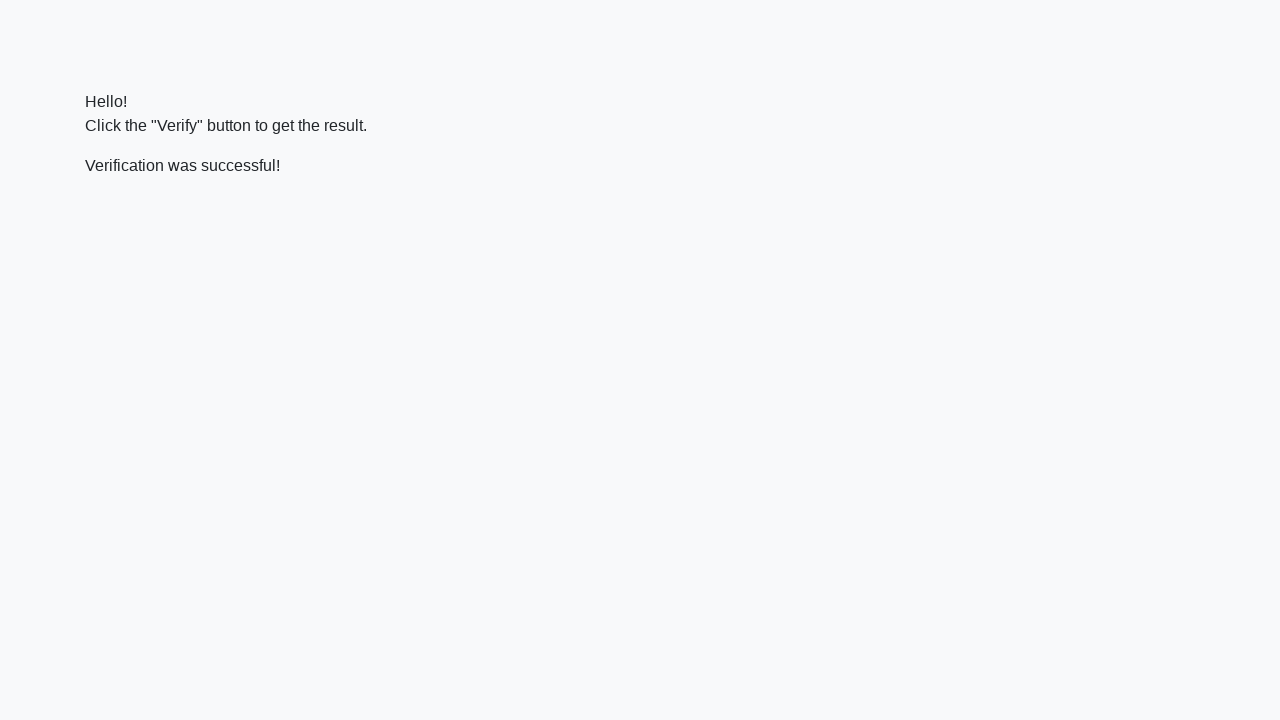

Located the verify message element
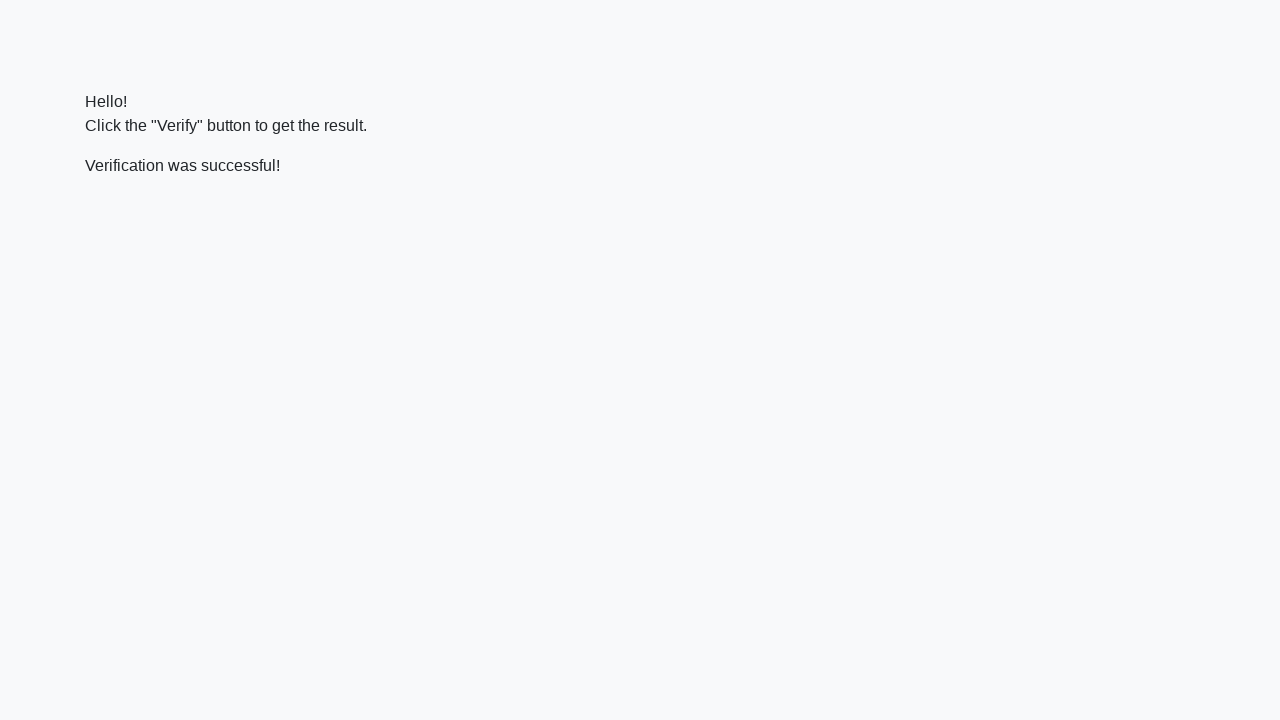

Waited for the verify message to appear
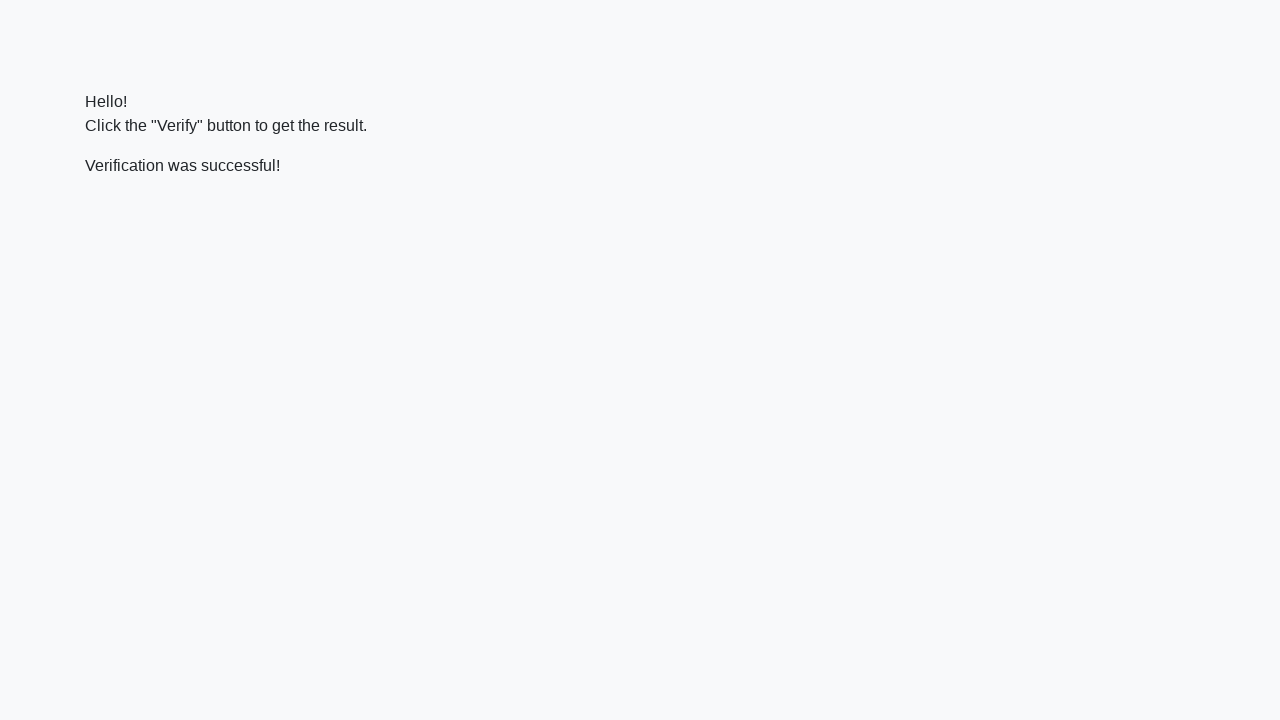

Verified that the success message contains 'successful'
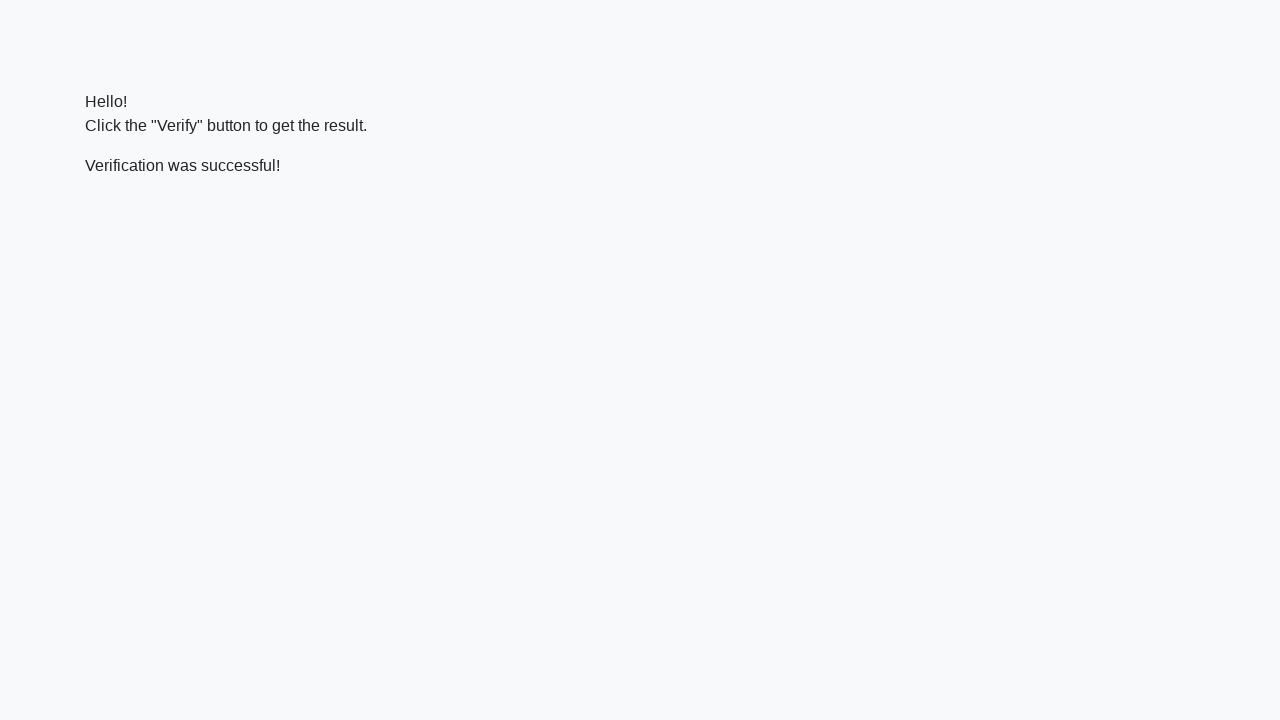

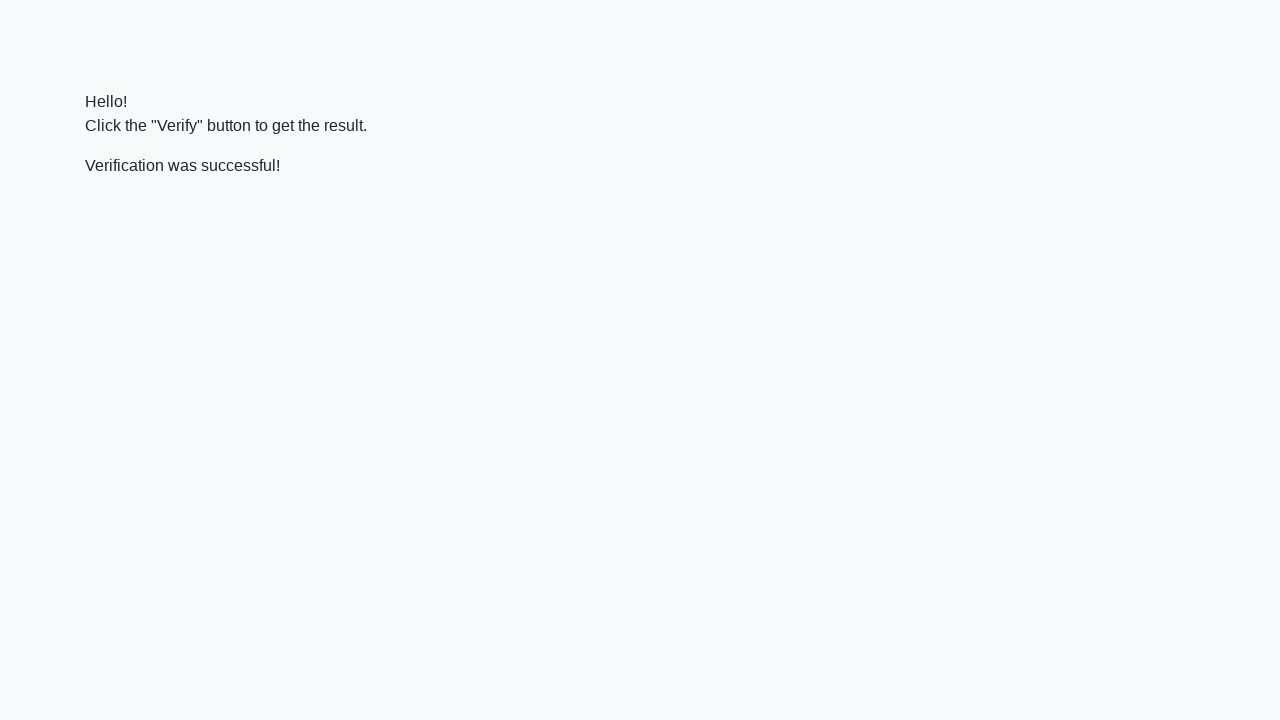